Tests multi-selection using Ctrl+click to select specific non-adjacent items in a grid

Starting URL: https://jqueryui.com/resources/demos/selectable/display-grid.html

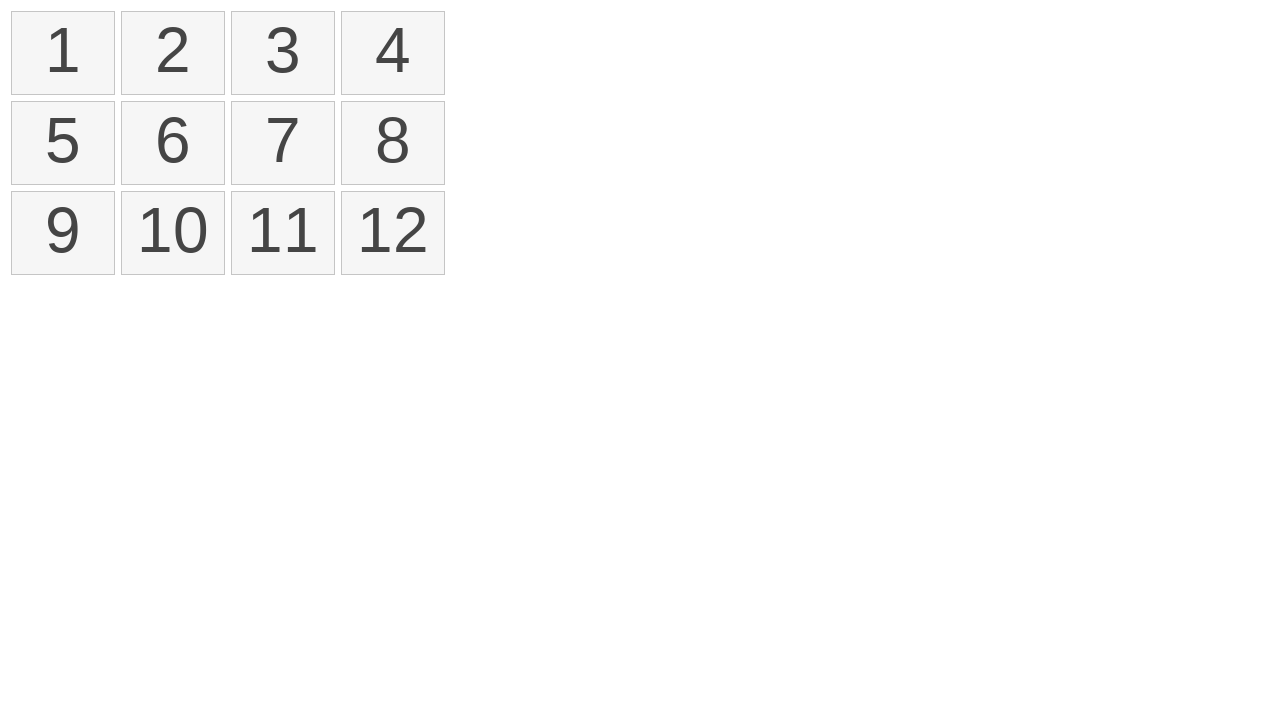

Navigated to jQuery UI Selectable grid demo
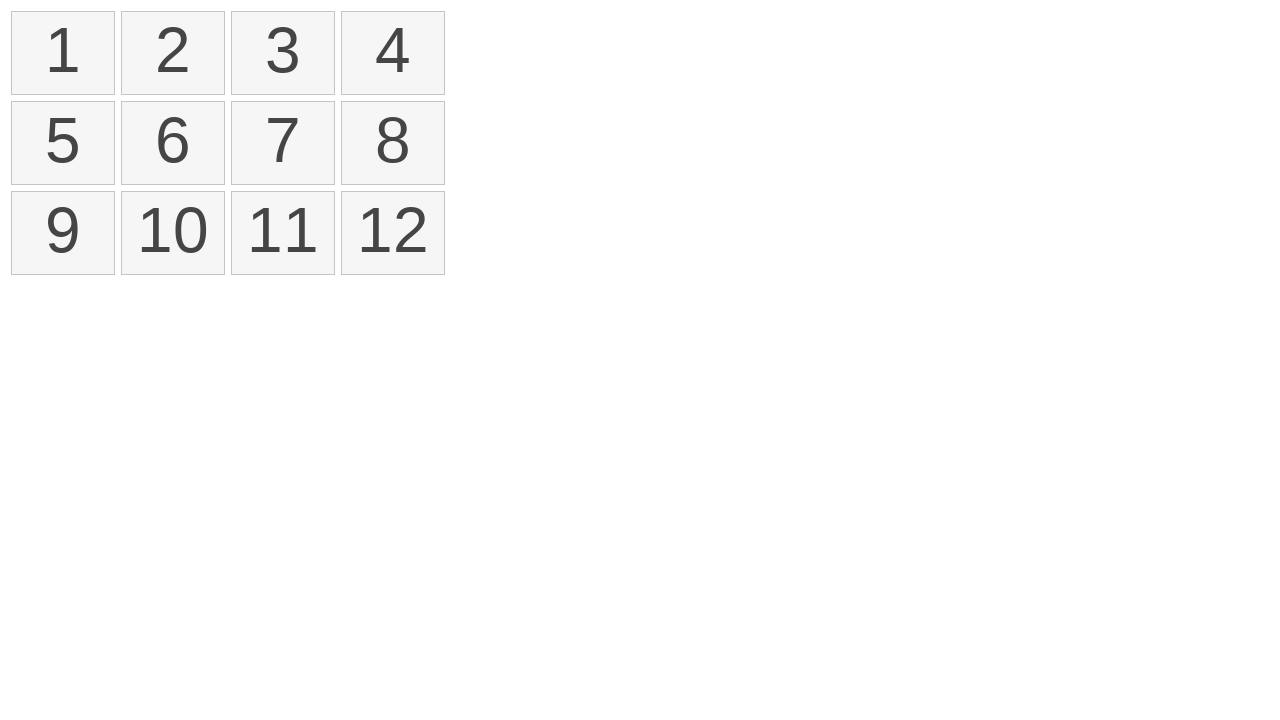

Pressed down Control key to enable multi-selection mode
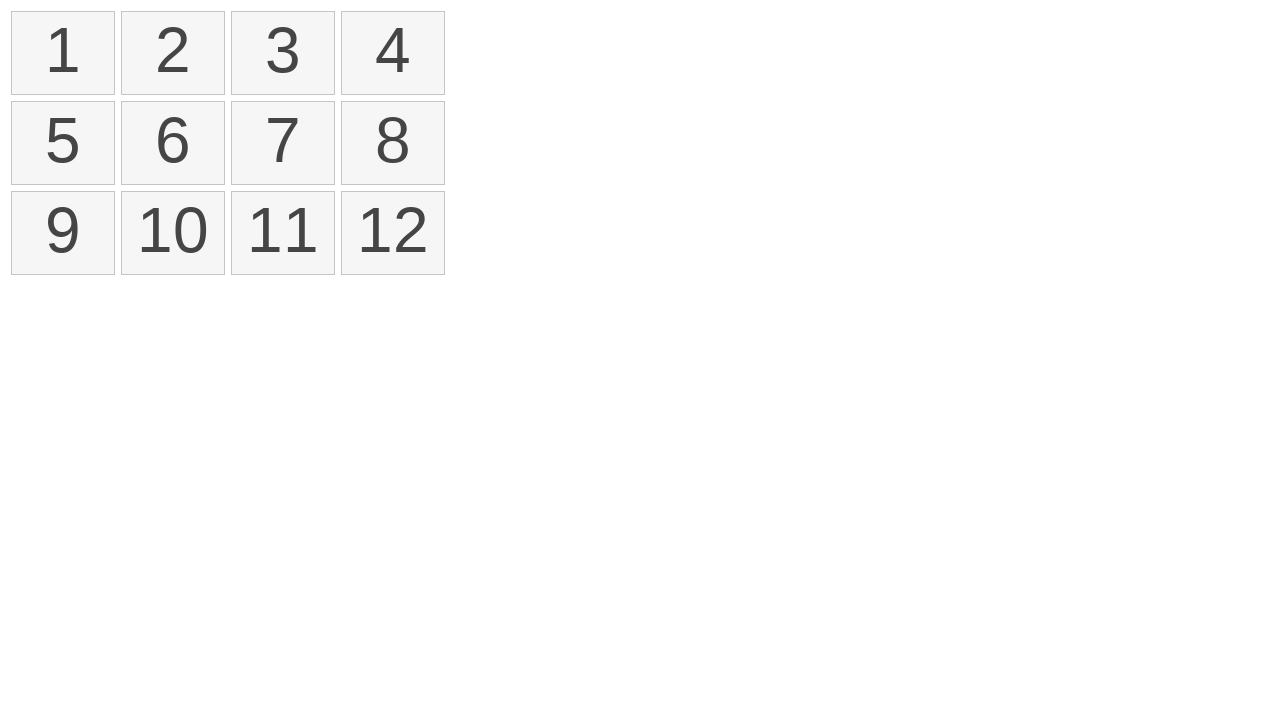

Ctrl+clicked item 2 (index 1) in the grid at (173, 53) on ol#selectable li >> nth=1
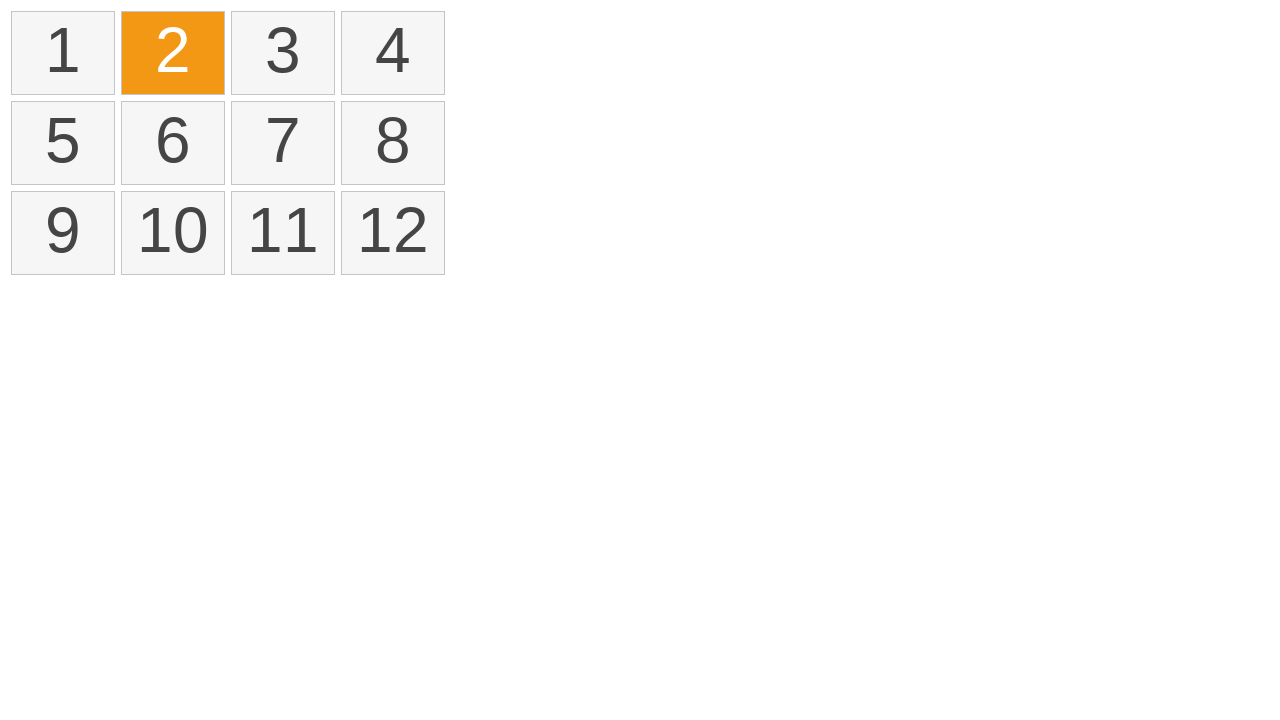

Ctrl+clicked item 7 (index 6) in the grid at (283, 143) on ol#selectable li >> nth=6
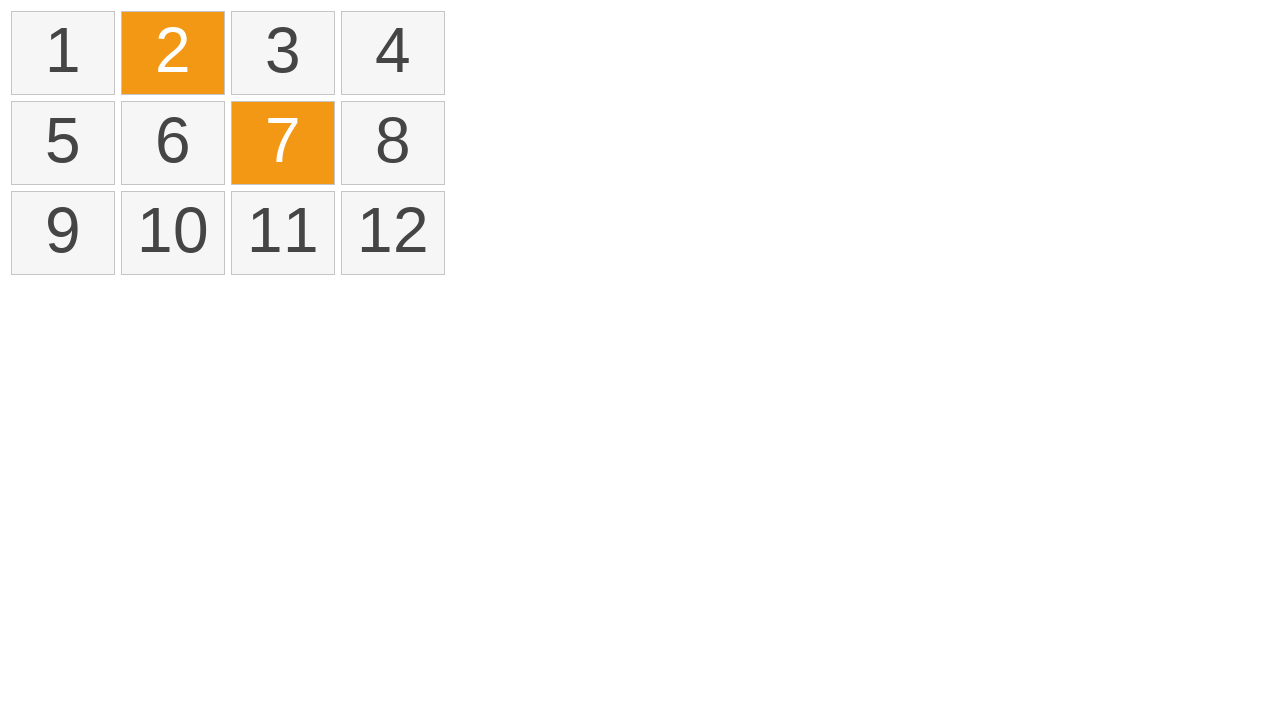

Ctrl+clicked item 9 (index 8) in the grid at (63, 233) on ol#selectable li >> nth=8
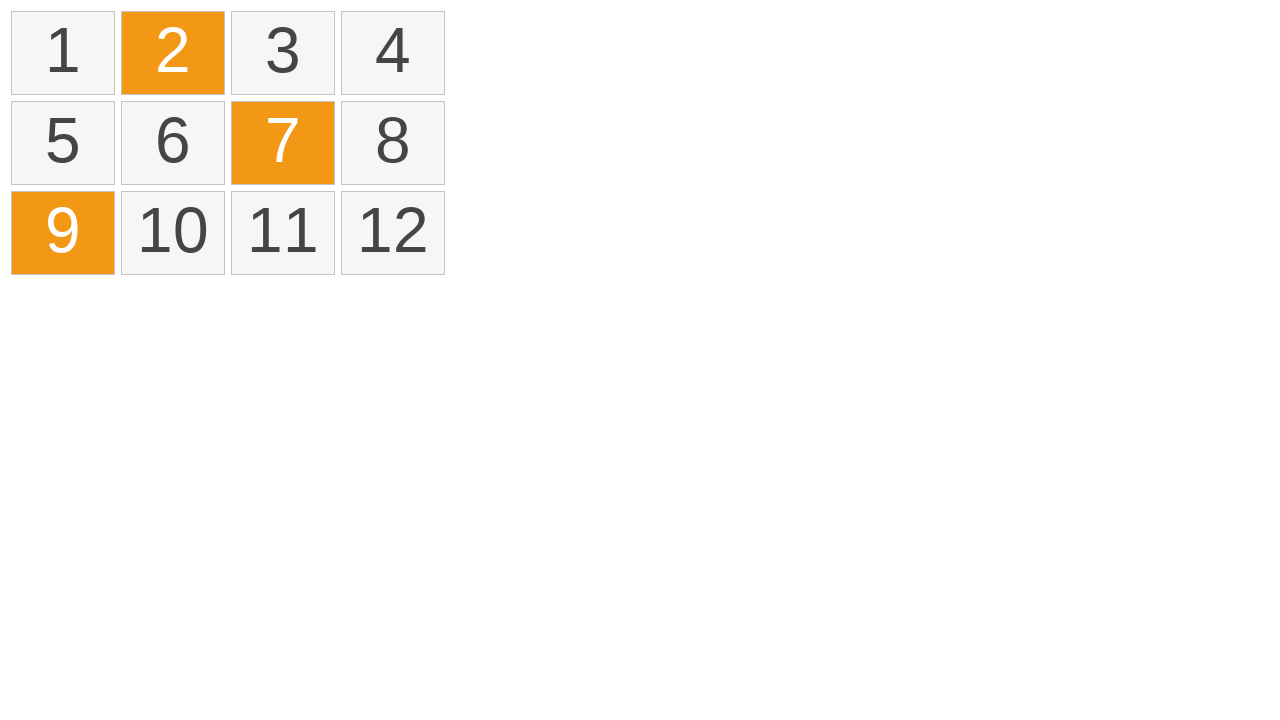

Ctrl+clicked item 10 (index 9) in the grid at (173, 233) on ol#selectable li >> nth=9
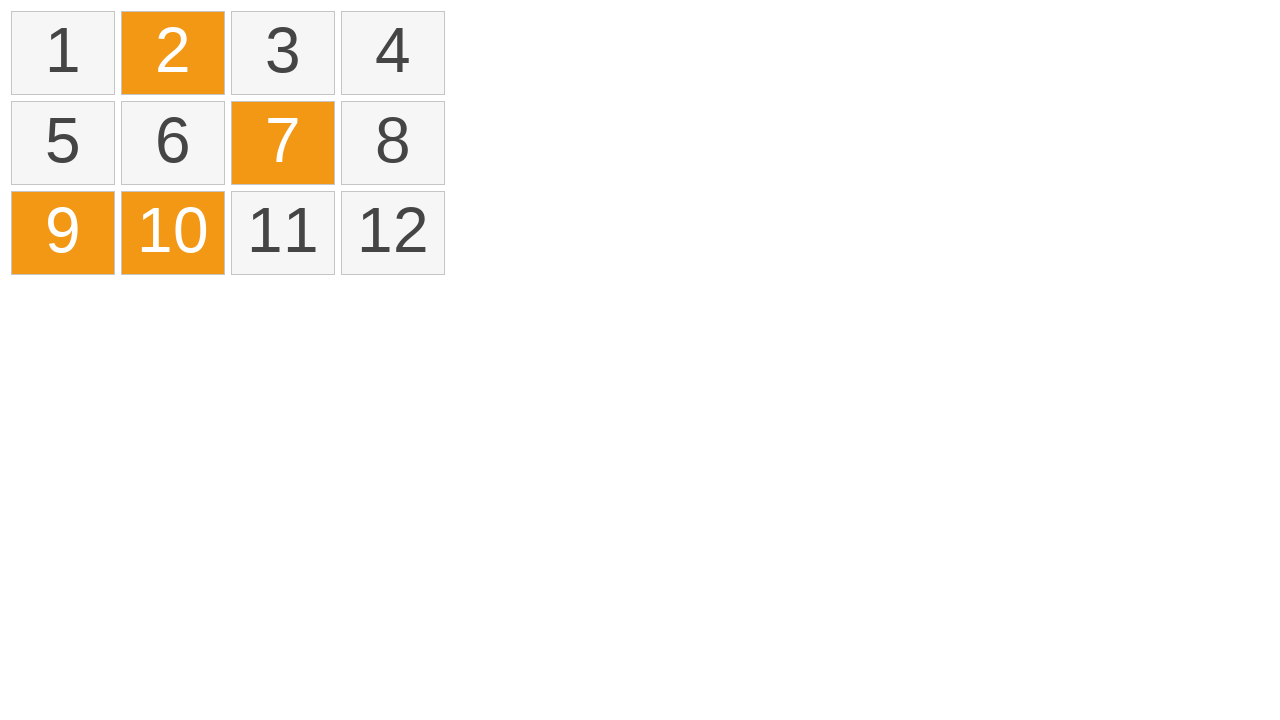

Released Control key to complete multi-selection
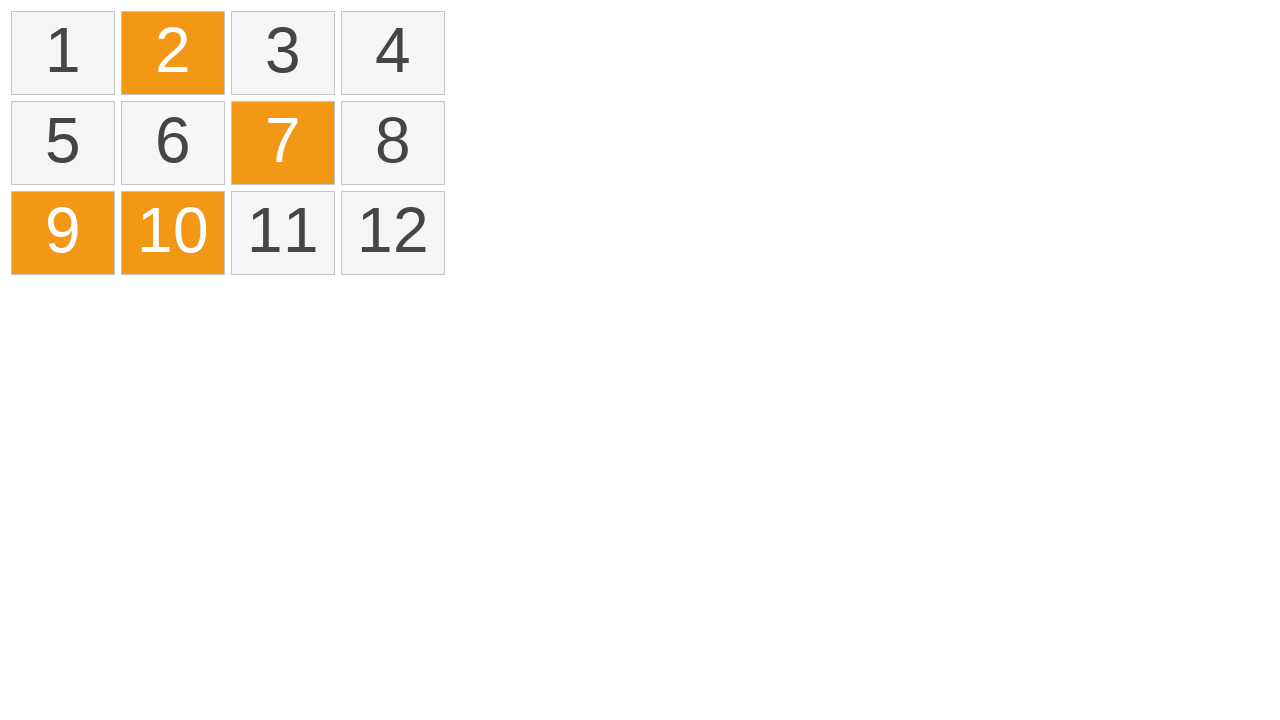

Located all selected items with ui-selected class
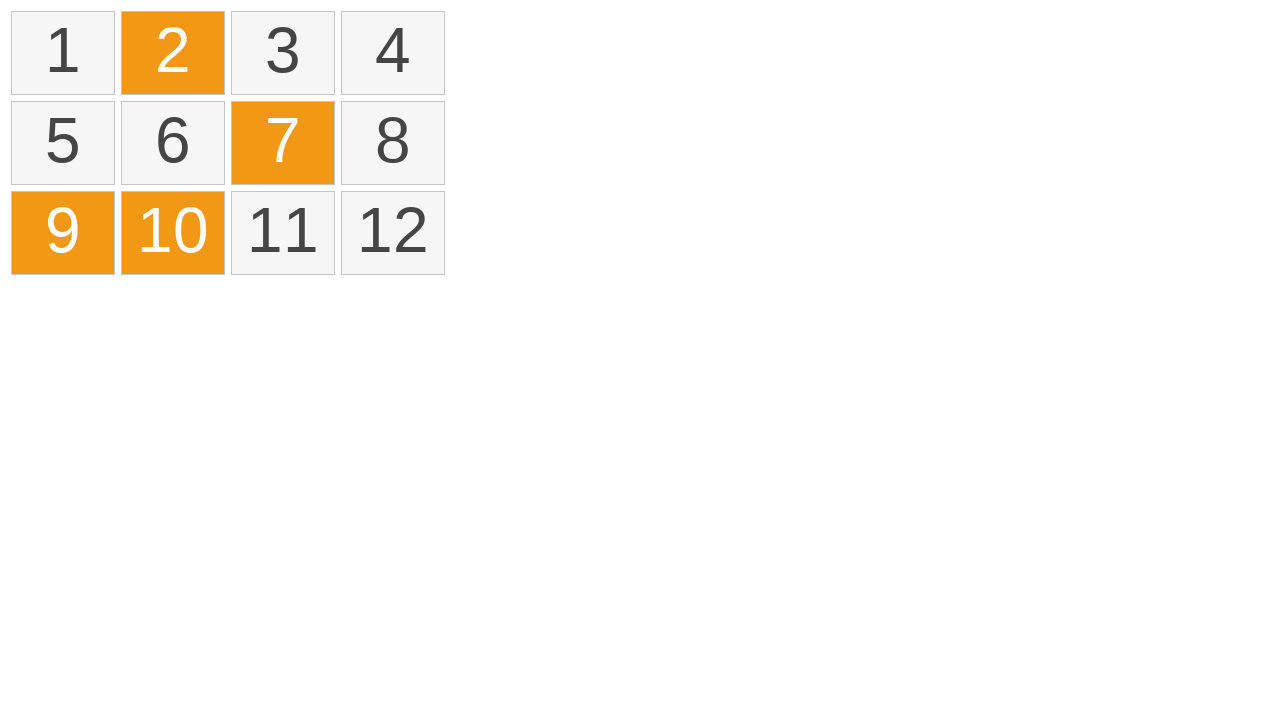

Verified that exactly 4 items are selected
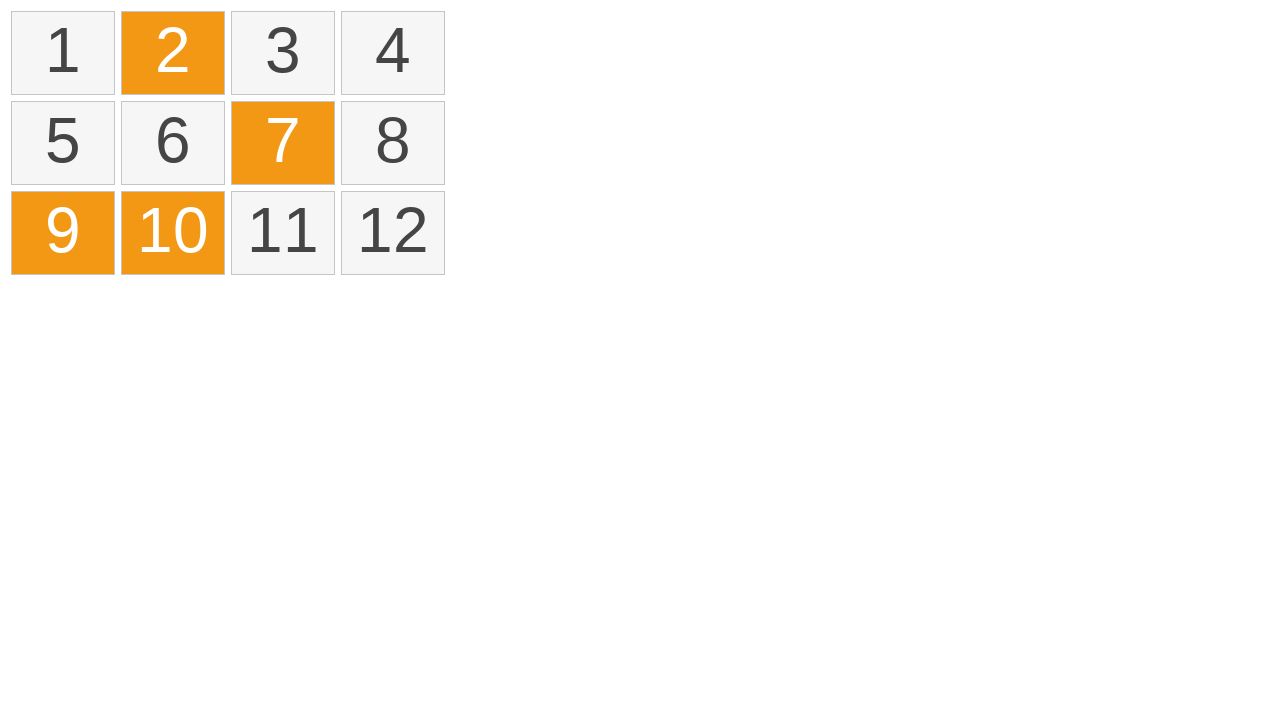

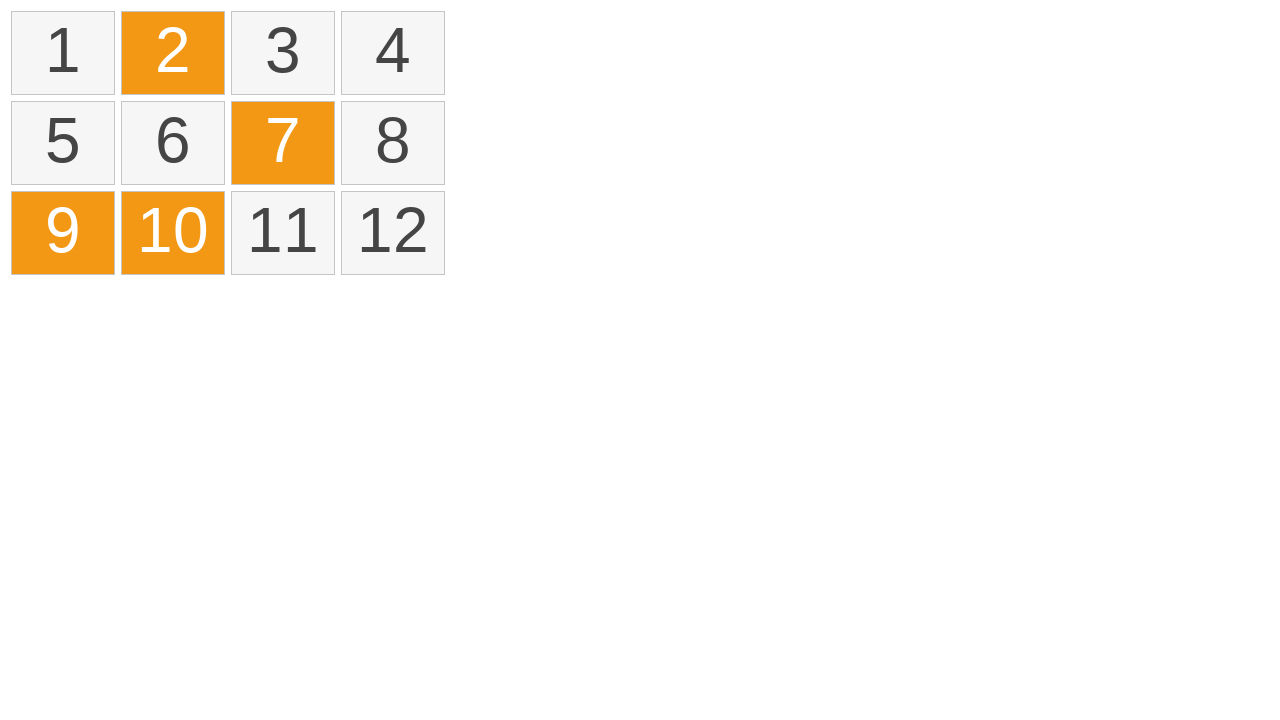